Tests multiple window handling by clicking a button that opens new windows, then iterating through all windows and closing them

Starting URL: https://www.hyrtutorials.com/p/window-handles-practice.html

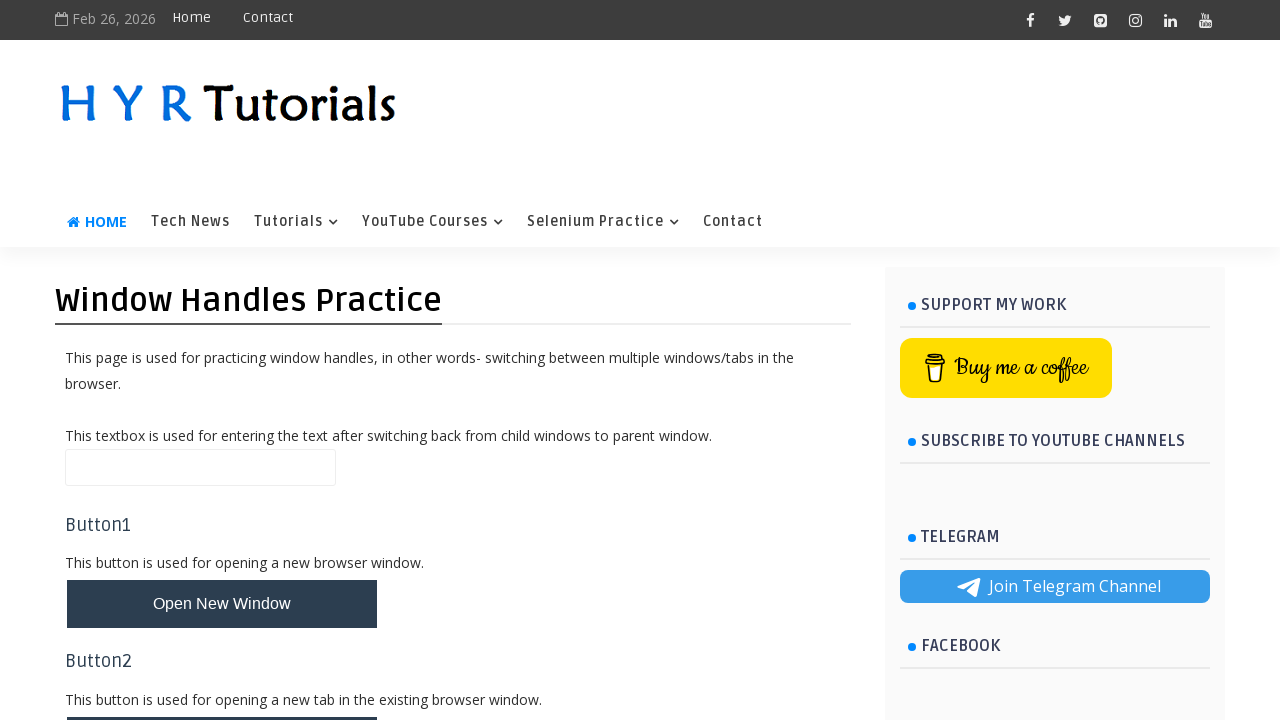

Clicked button to open new windows at (222, 361) on #newWindowsBtn
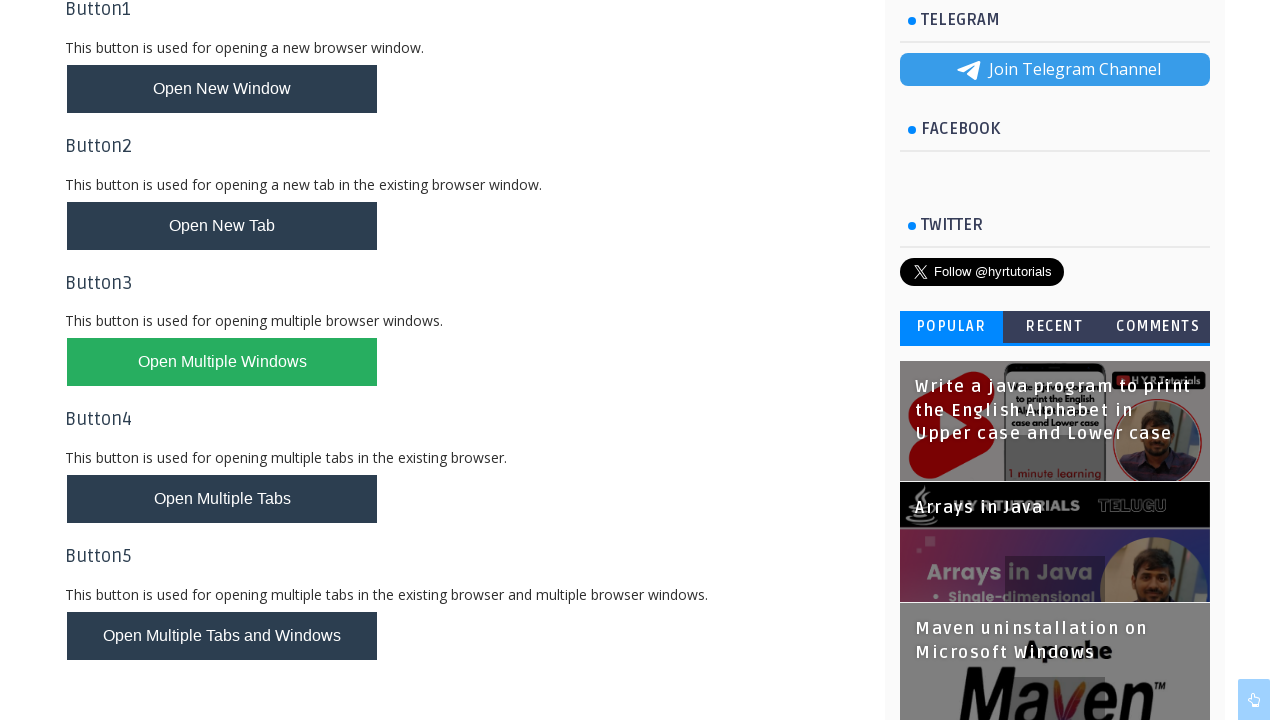

Retrieved all window/tab contexts
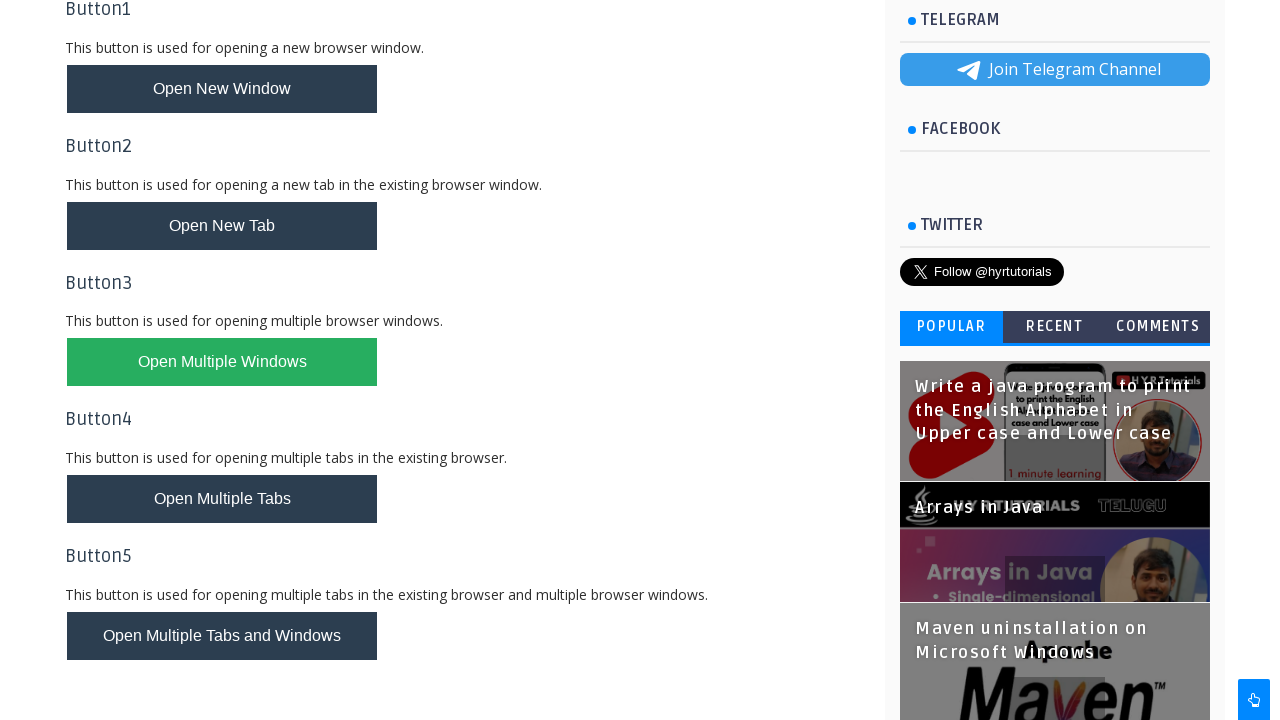

Logged page details - URL: https://www.hyrtutorials.com/p/window-handles-practice.html, Title: Window Handles Practice - H Y R Tutorials
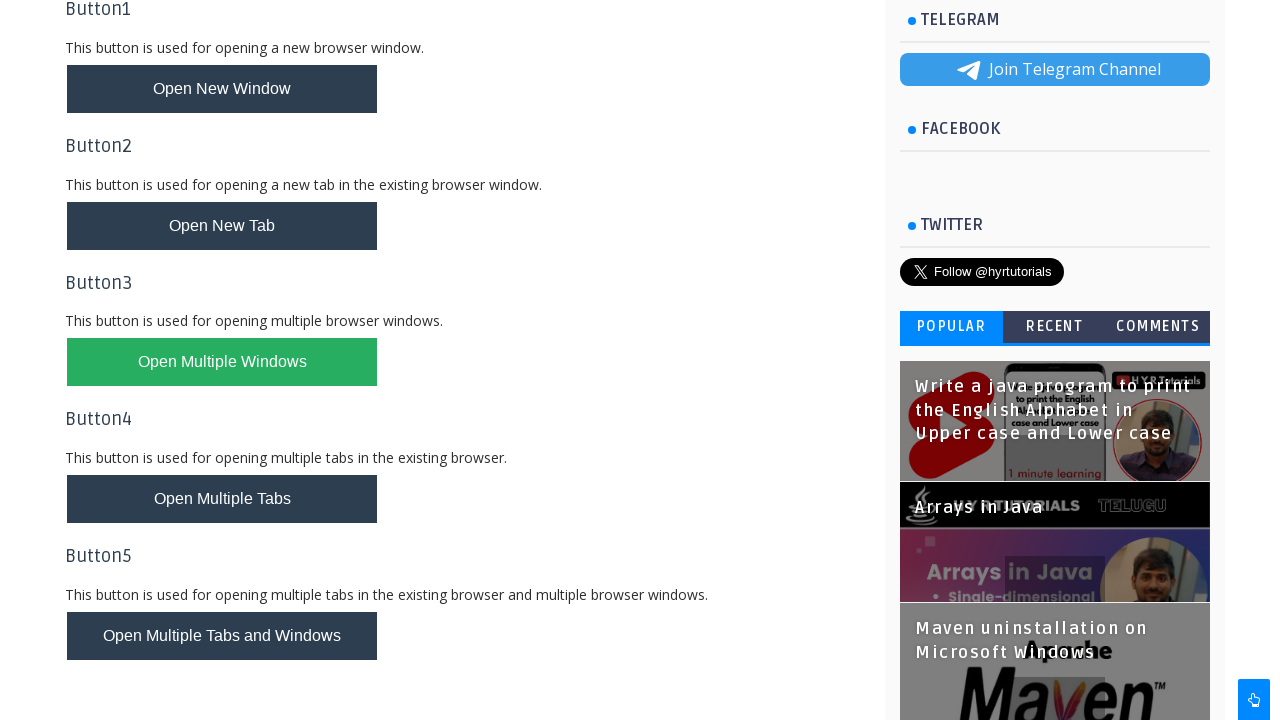

Logged page details - URL: https://www.hyrtutorials.com/p/add-padding-to-containers.html, Title: XPath Practice - H Y R Tutorials
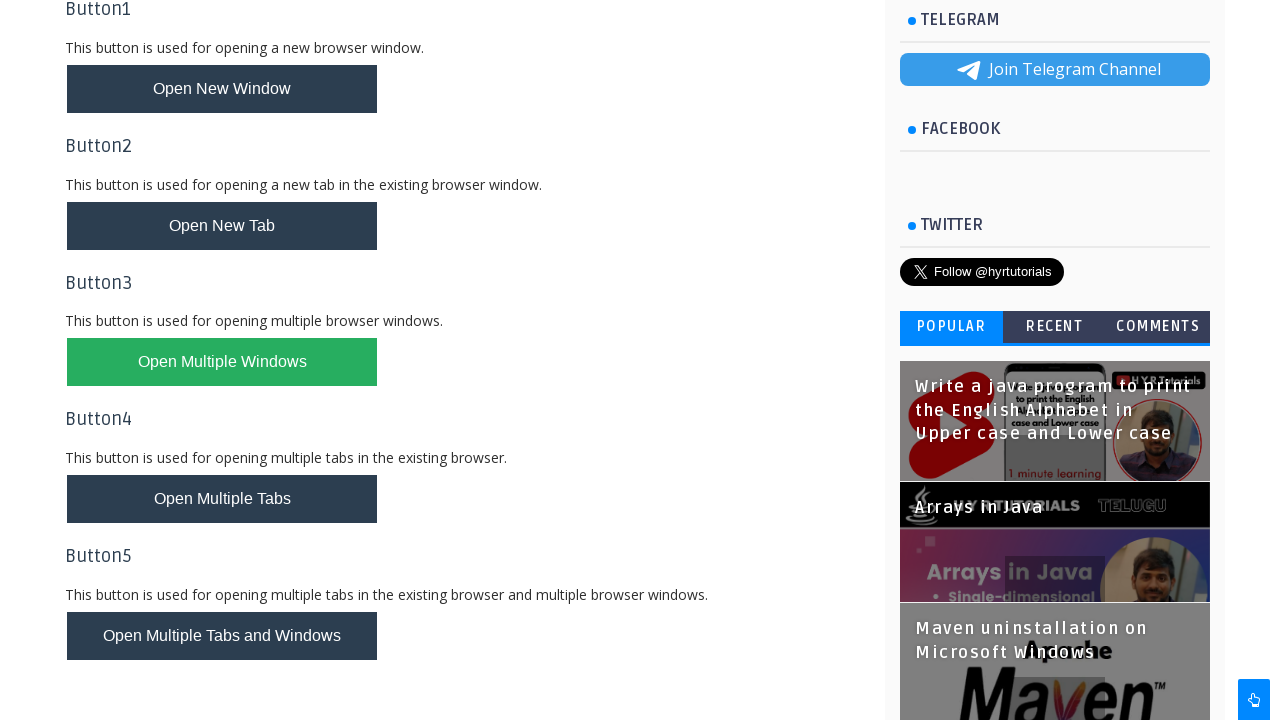

Closed opened window/tab
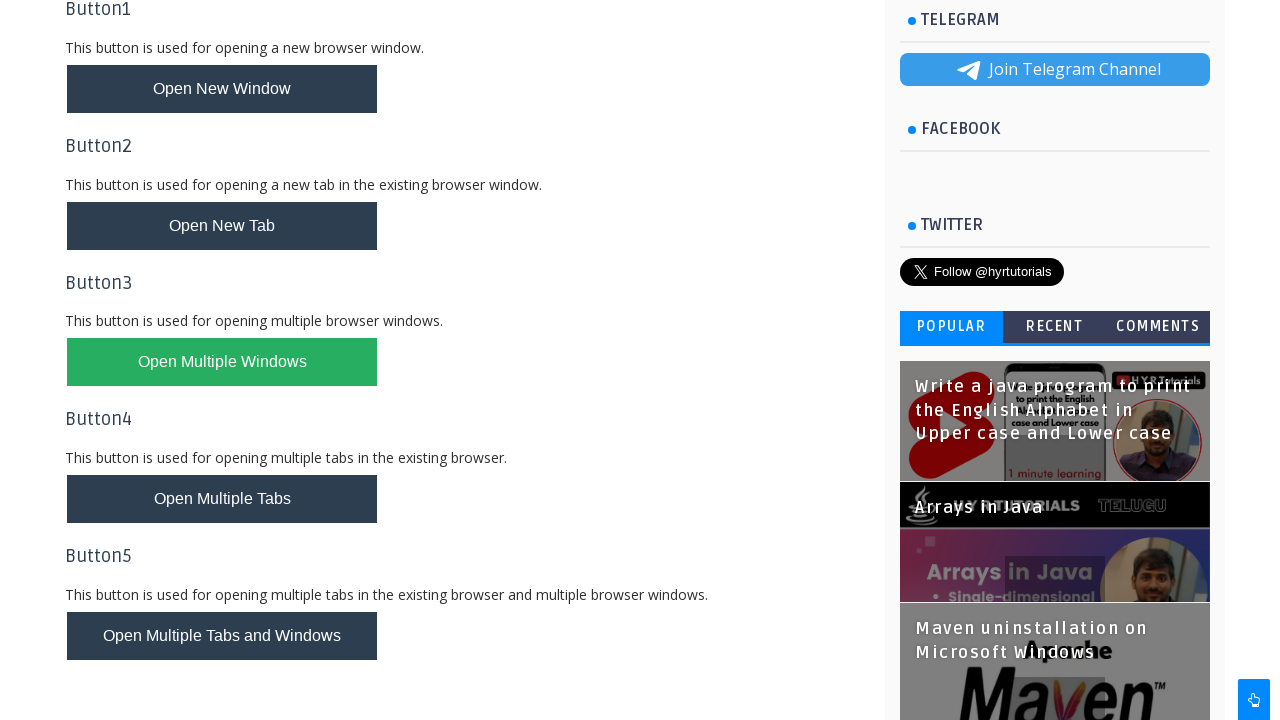

Logged page details - URL: https://www.hyrtutorials.com/p/basic-controls.html, Title: Basic Controls - H Y R Tutorials
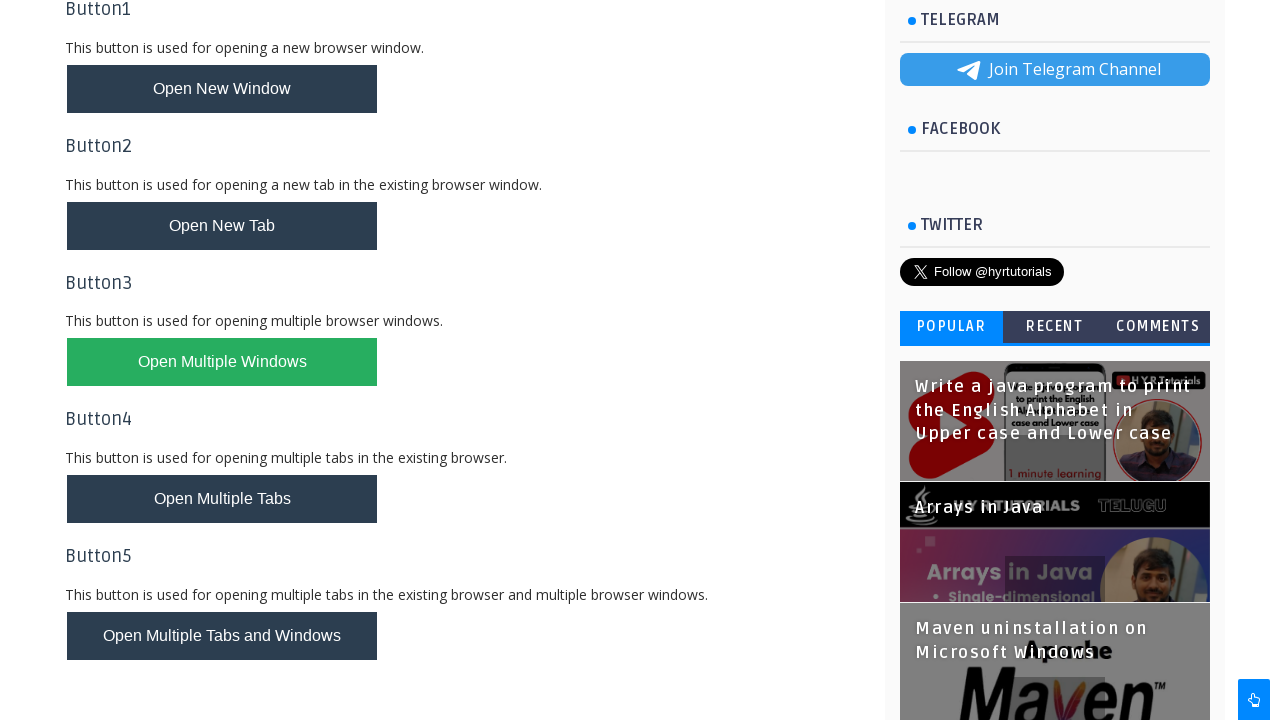

Closed opened window/tab
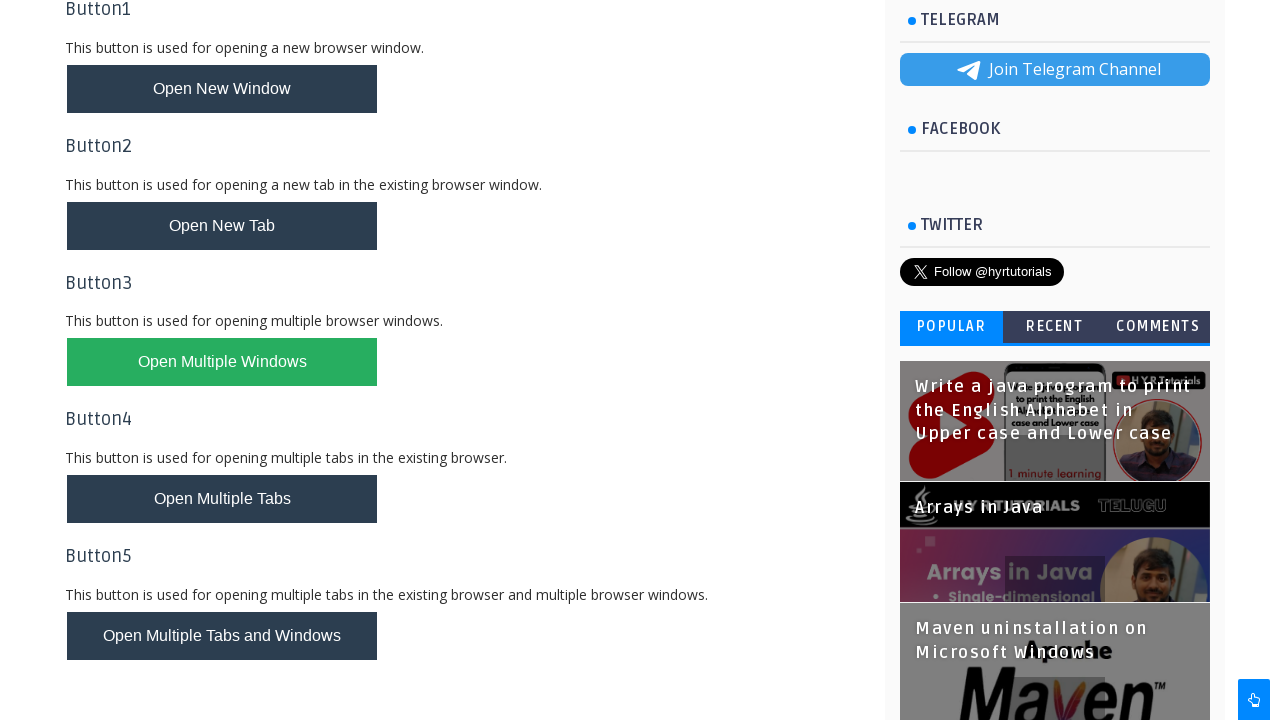

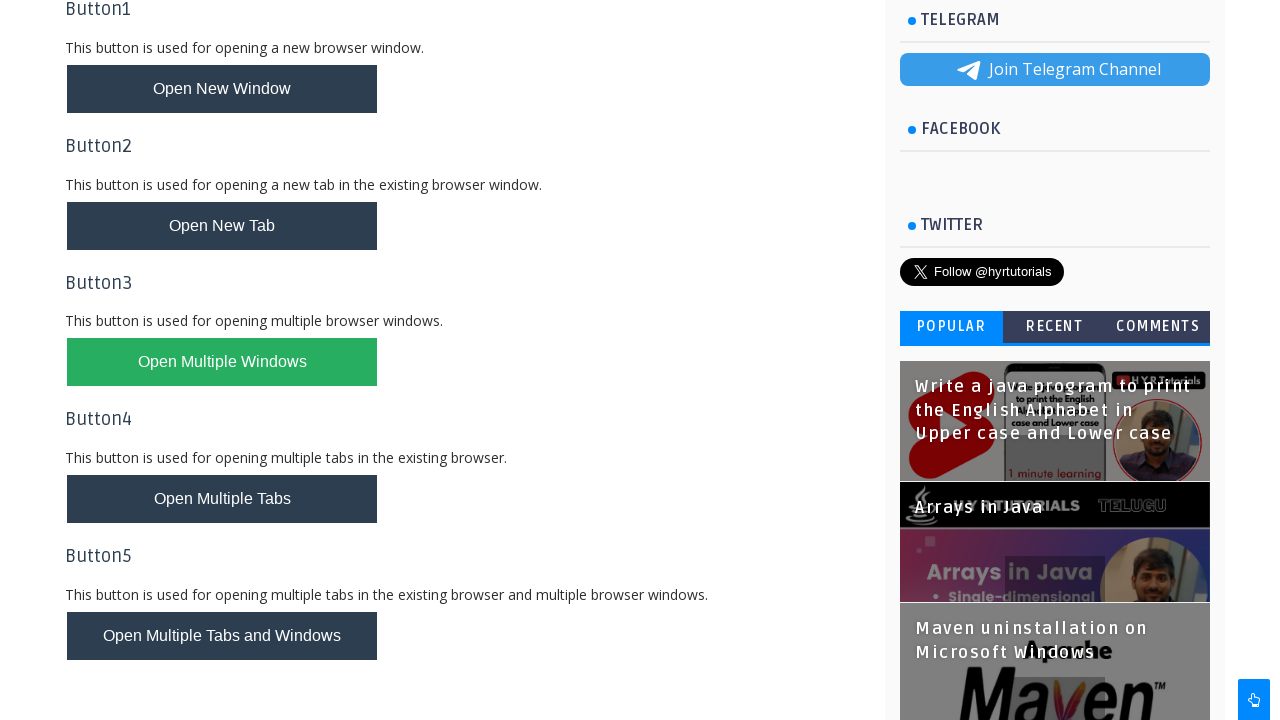